Tests that the currently applied filter is highlighted

Starting URL: https://demo.playwright.dev/todomvc

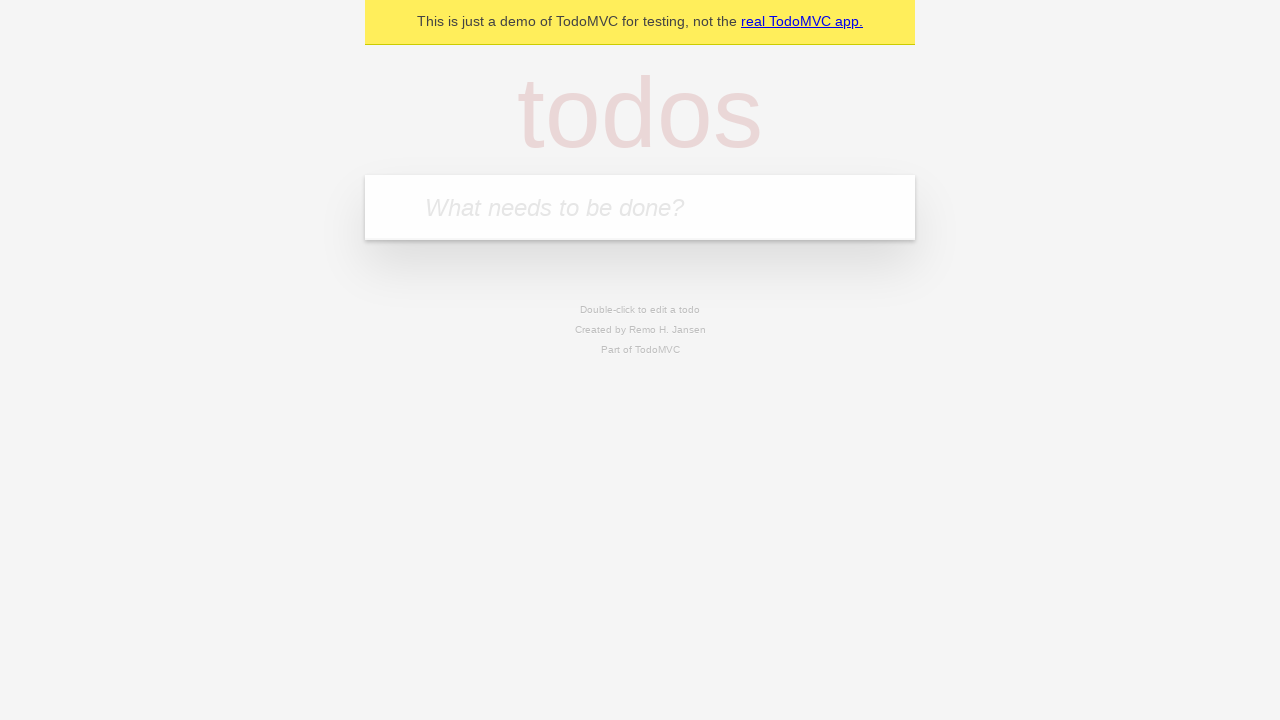

Filled new todo field with 'buy some cheese' on .new-todo
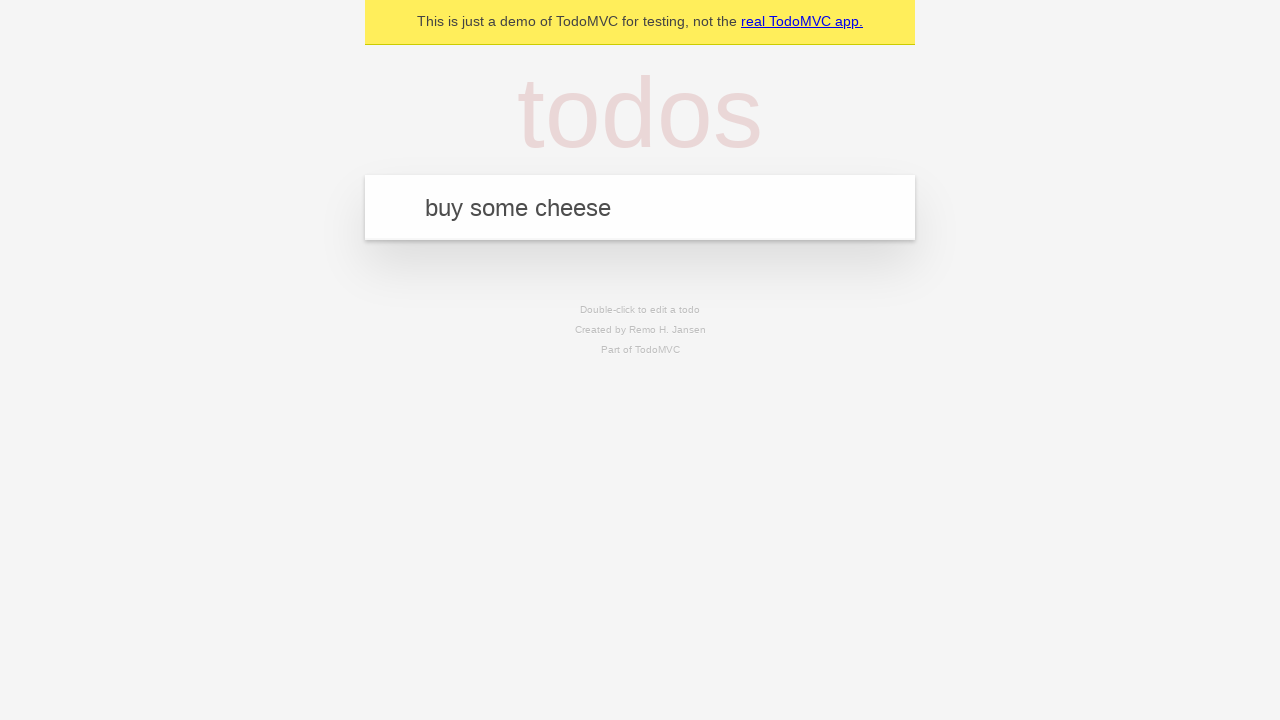

Pressed Enter to create first todo on .new-todo
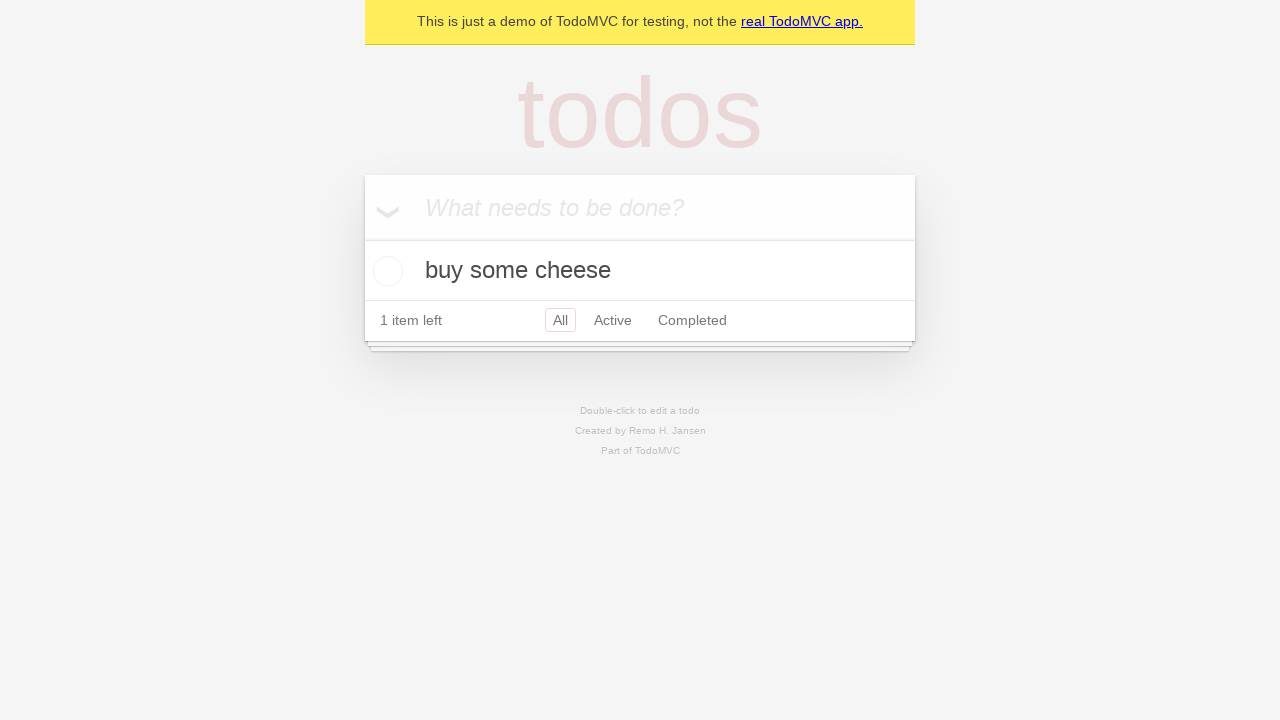

Filled new todo field with 'feed the cat' on .new-todo
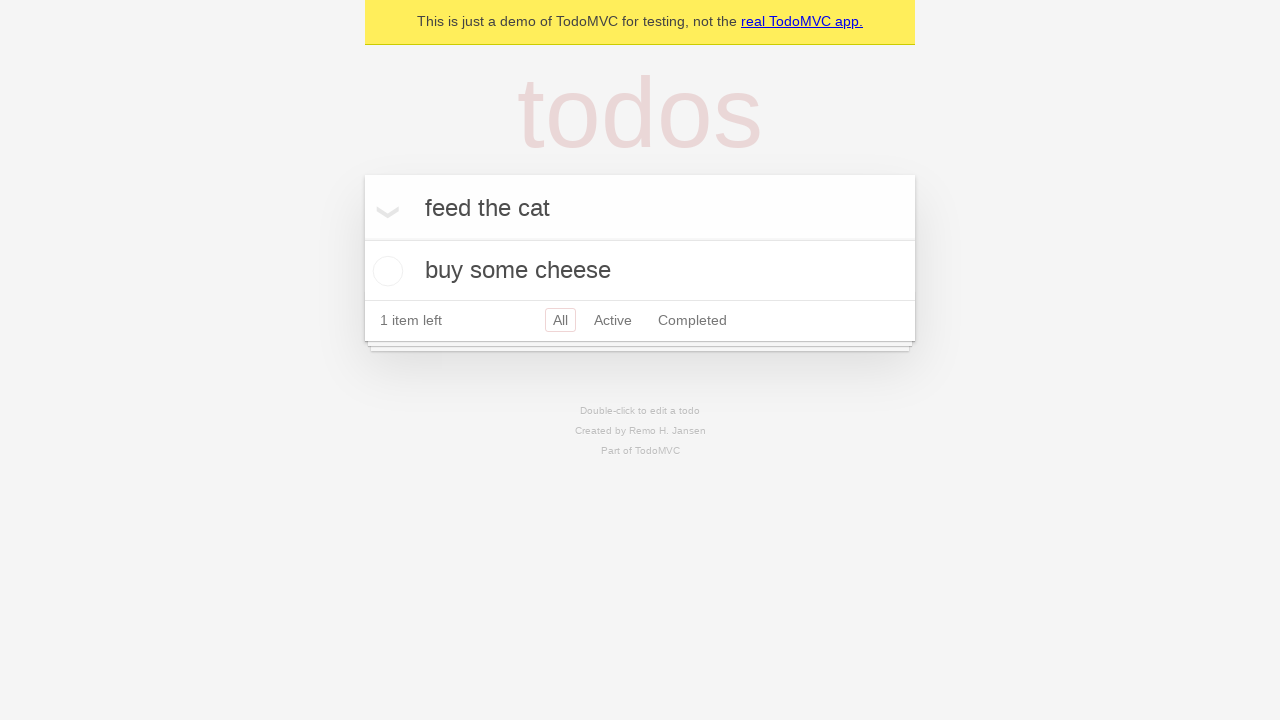

Pressed Enter to create second todo on .new-todo
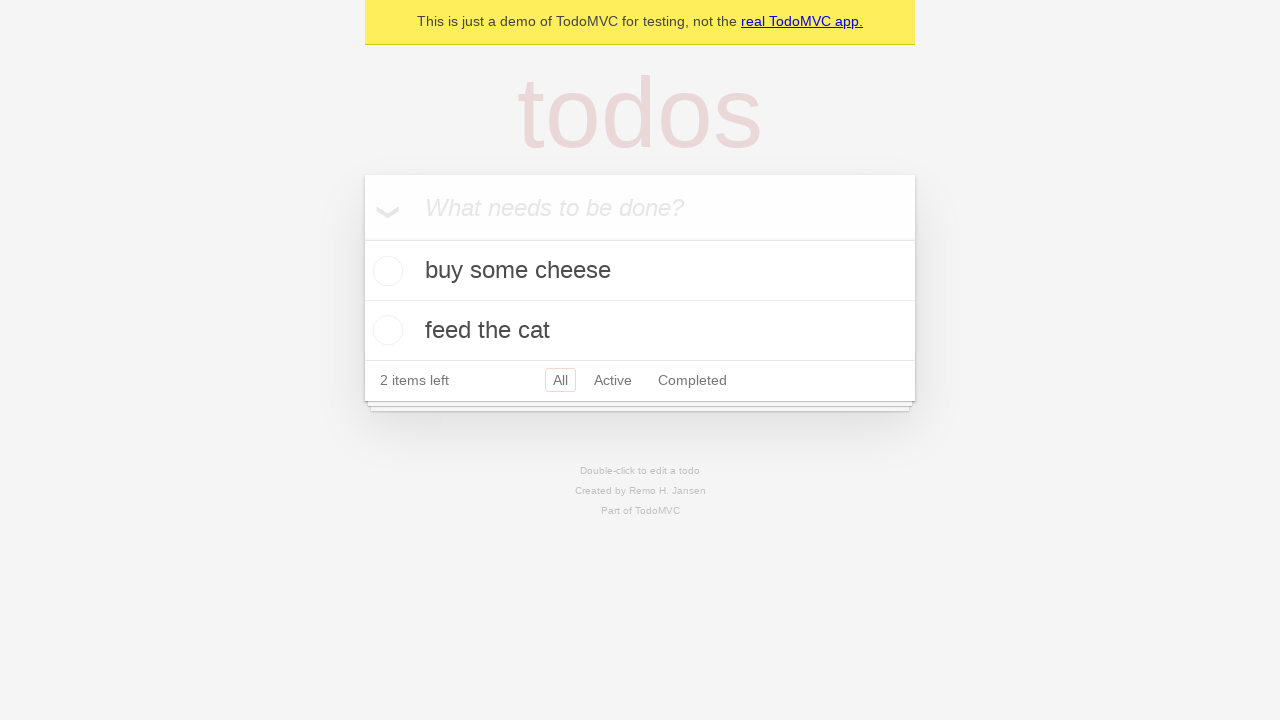

Filled new todo field with 'book a doctors appointment' on .new-todo
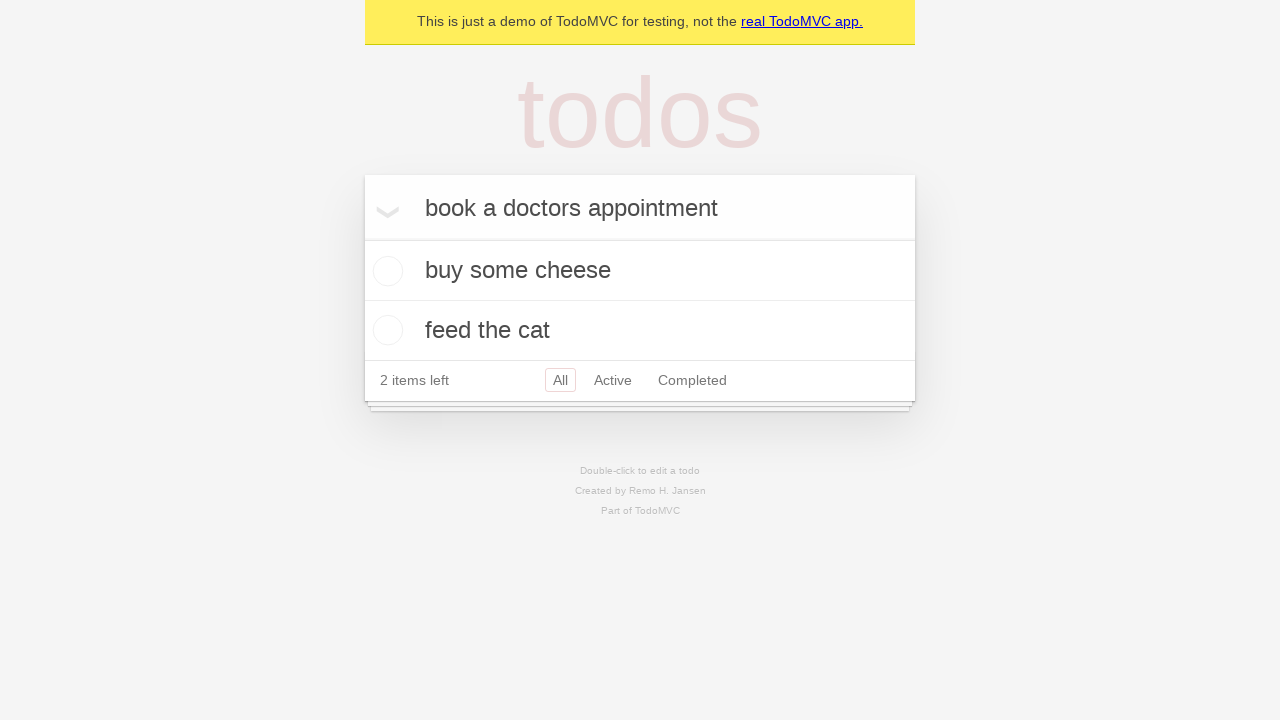

Pressed Enter to create third todo on .new-todo
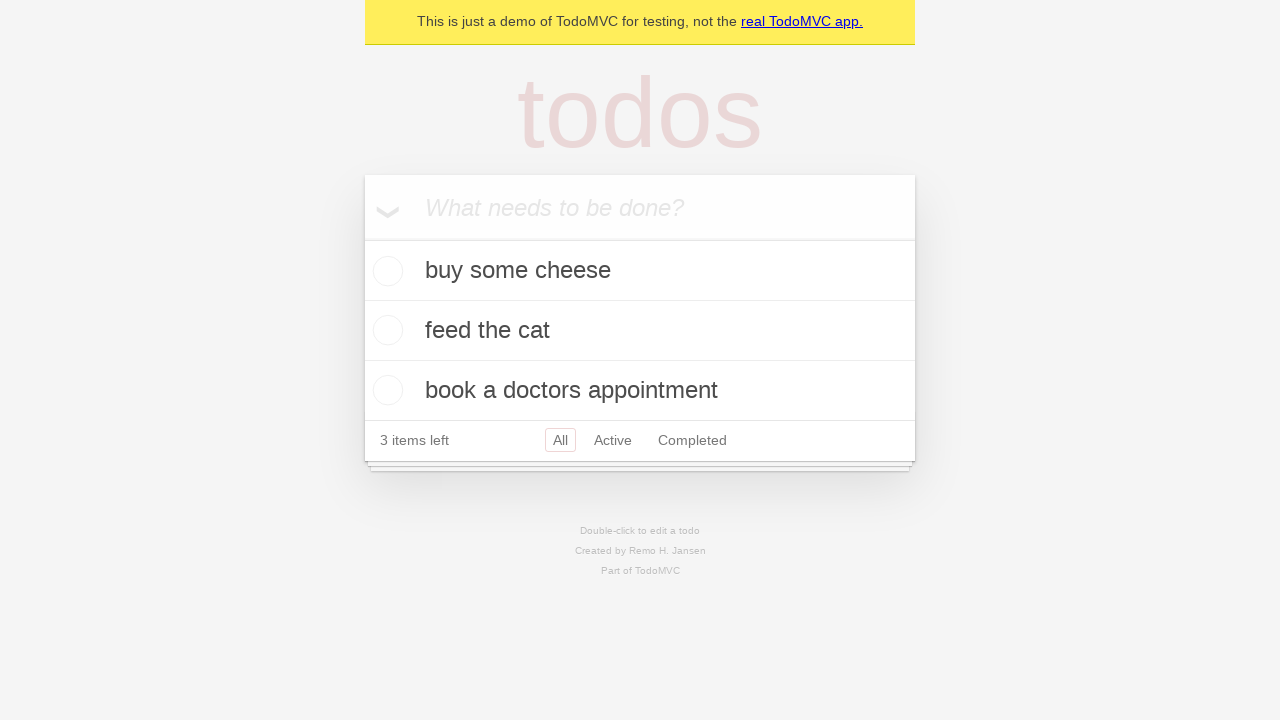

Waited for all three todos to appear in the list
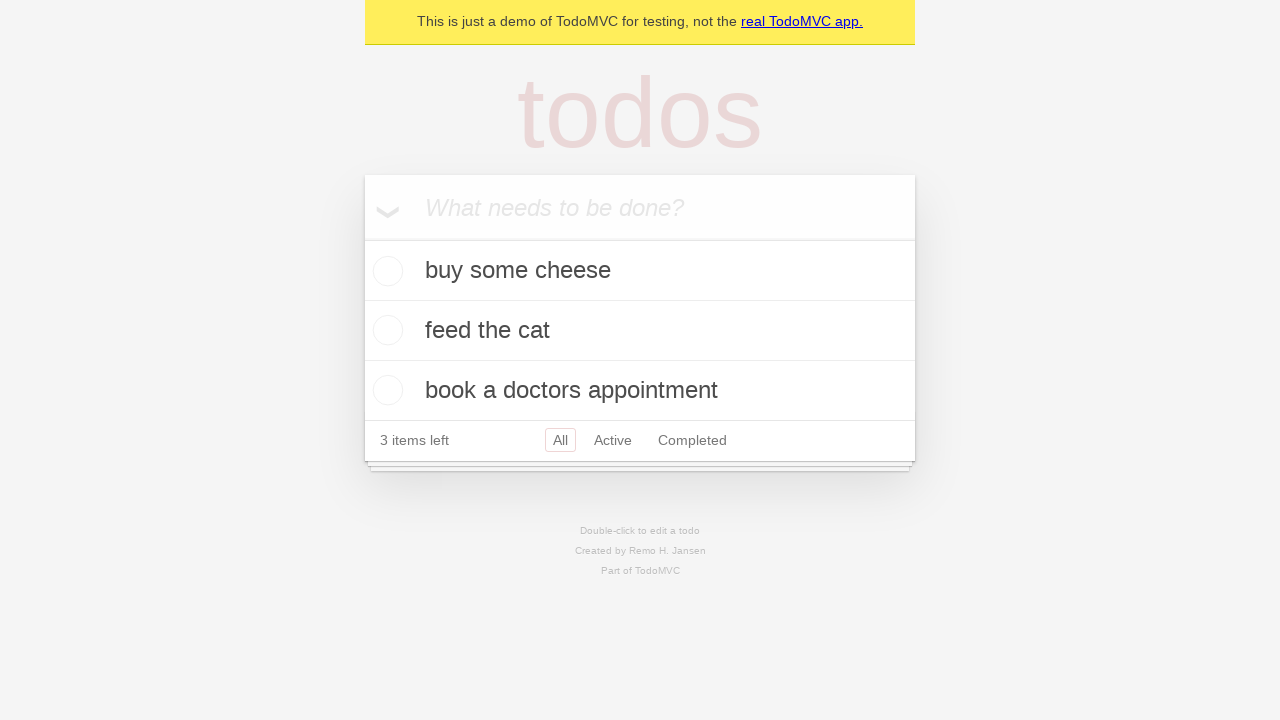

Clicked Active filter at (613, 440) on .filters >> text=Active
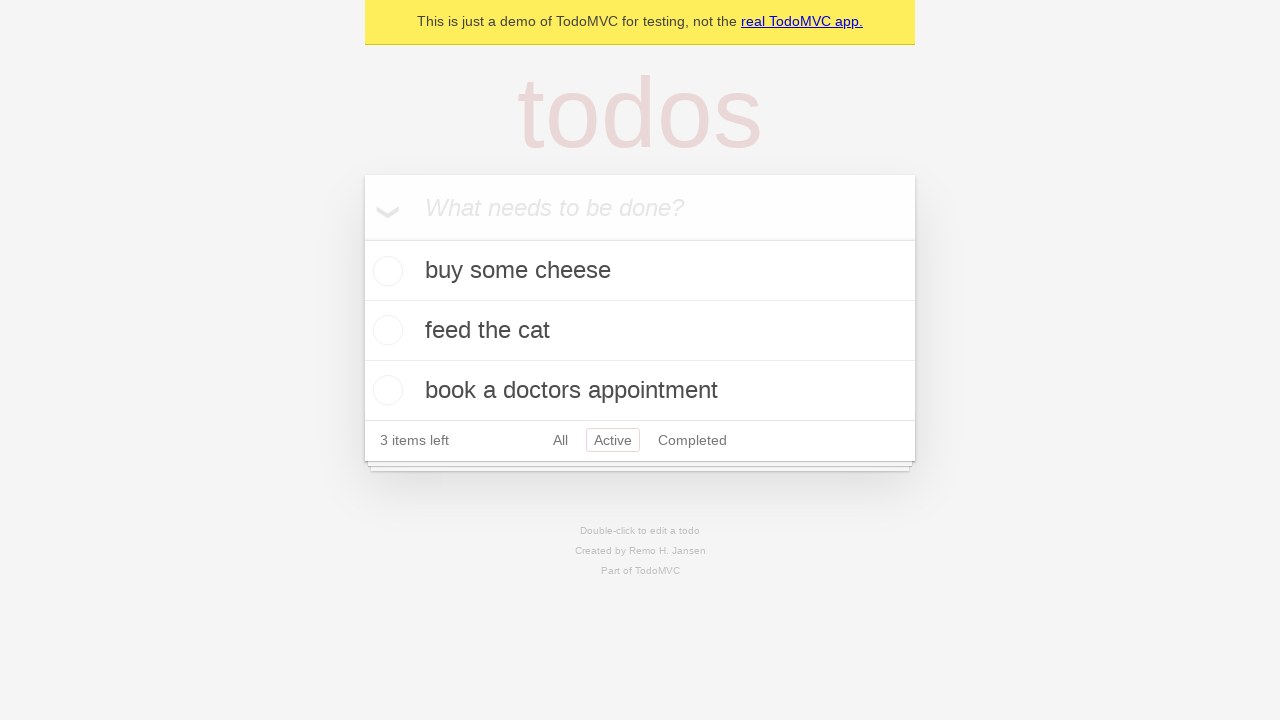

Clicked Completed filter to verify it is highlighted at (692, 440) on .filters >> text=Completed
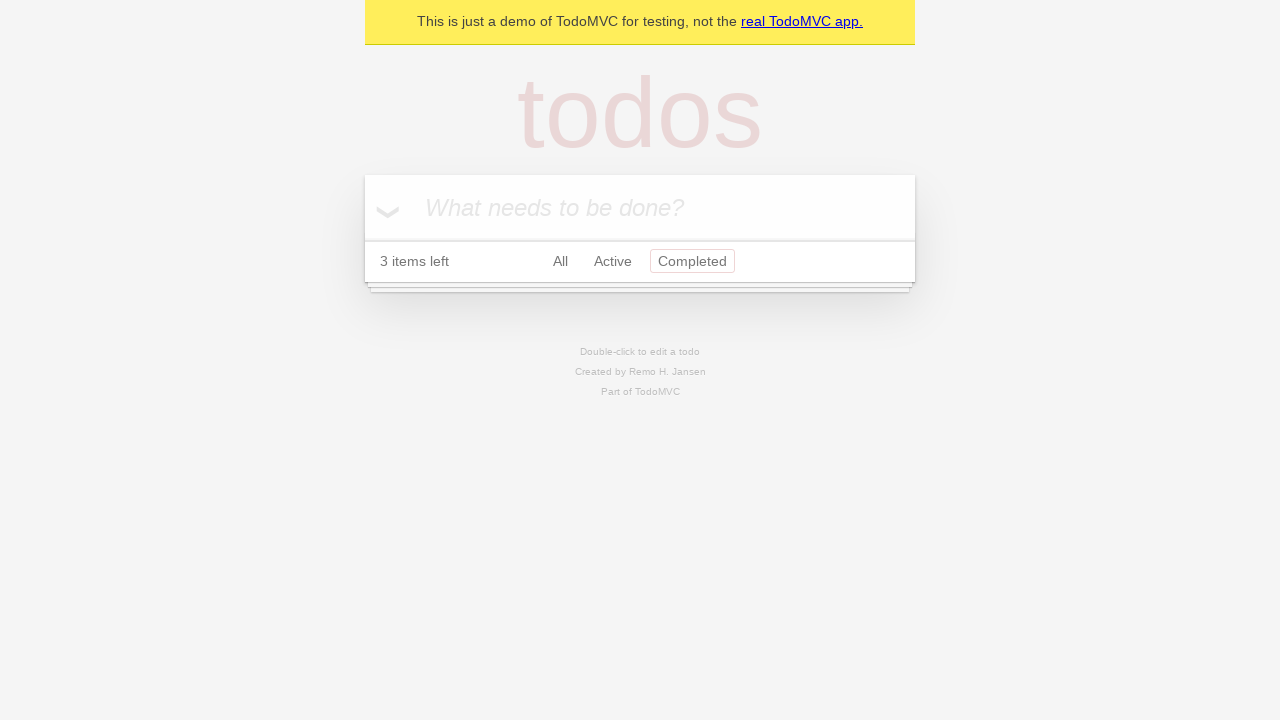

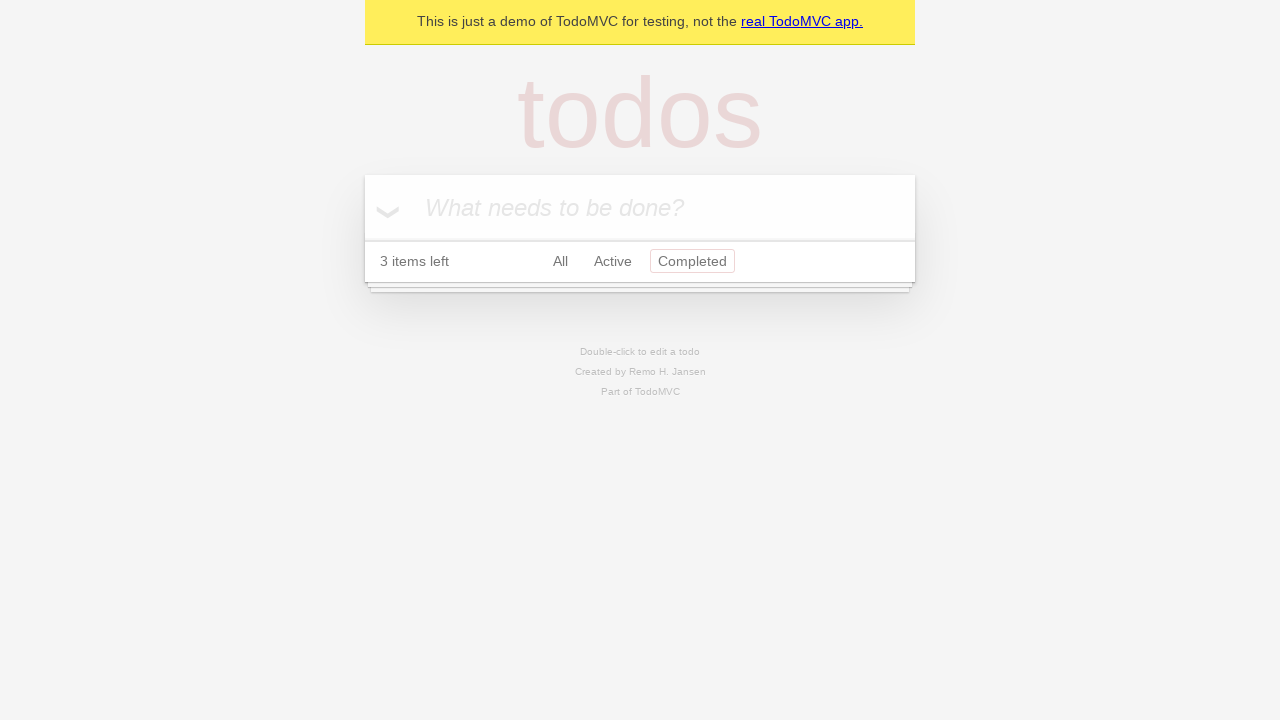